Tests date selection functionality on Tamil Daily Calendar by selecting day, month, and year from dropdown menus and submitting the form

Starting URL: https://www.tamildailycalendar.com/tamil_daily_calendar.php

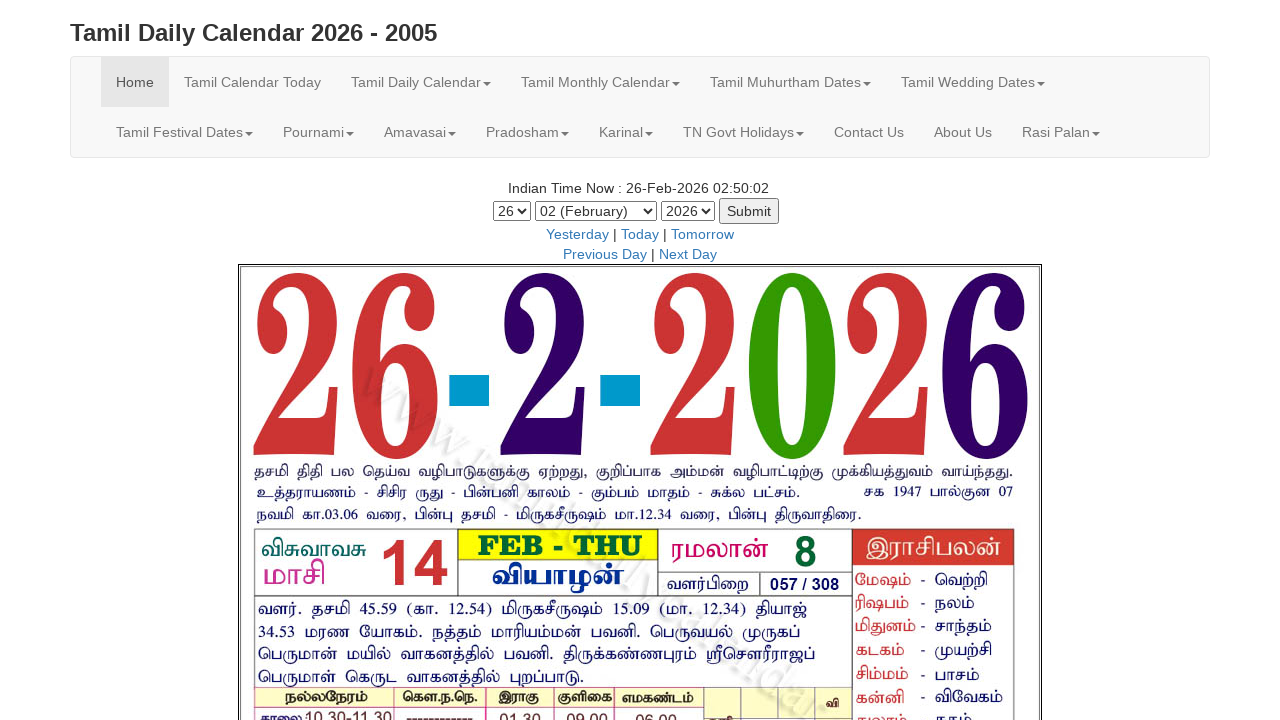

Selected day value '20' from day dropdown on select[name='day']
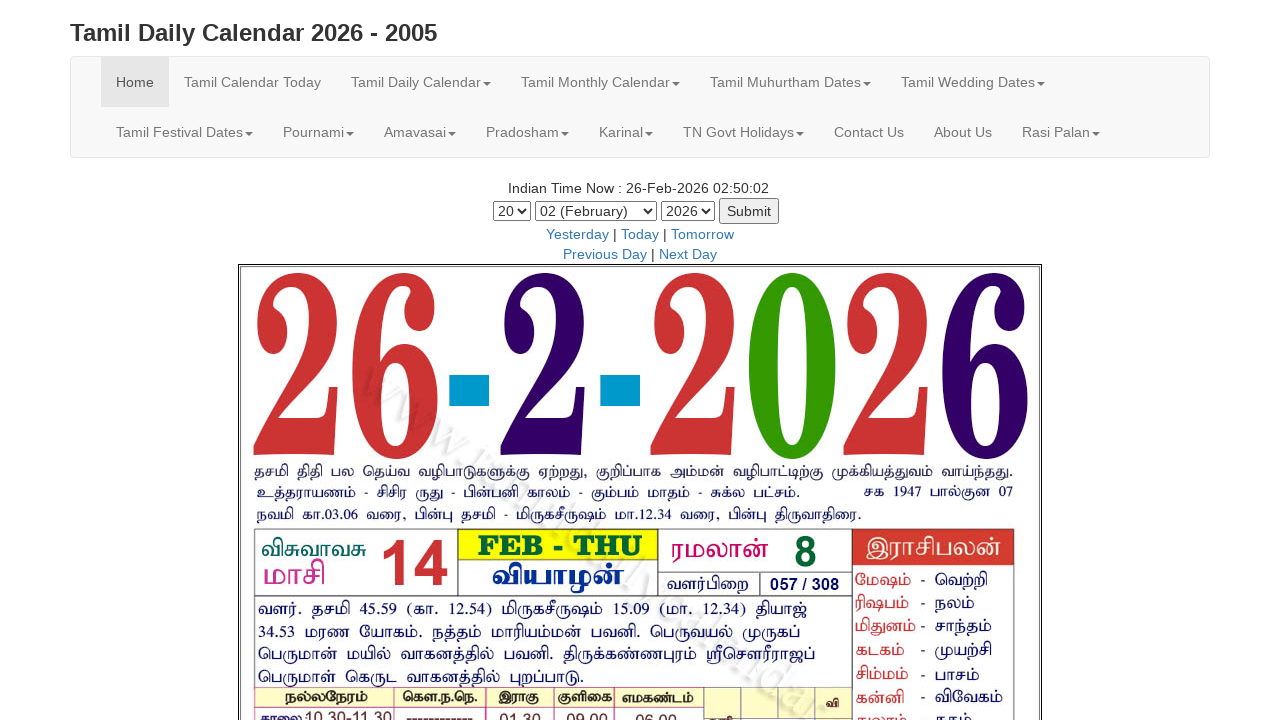

Selected month at index 9 (October) from month dropdown on select#month
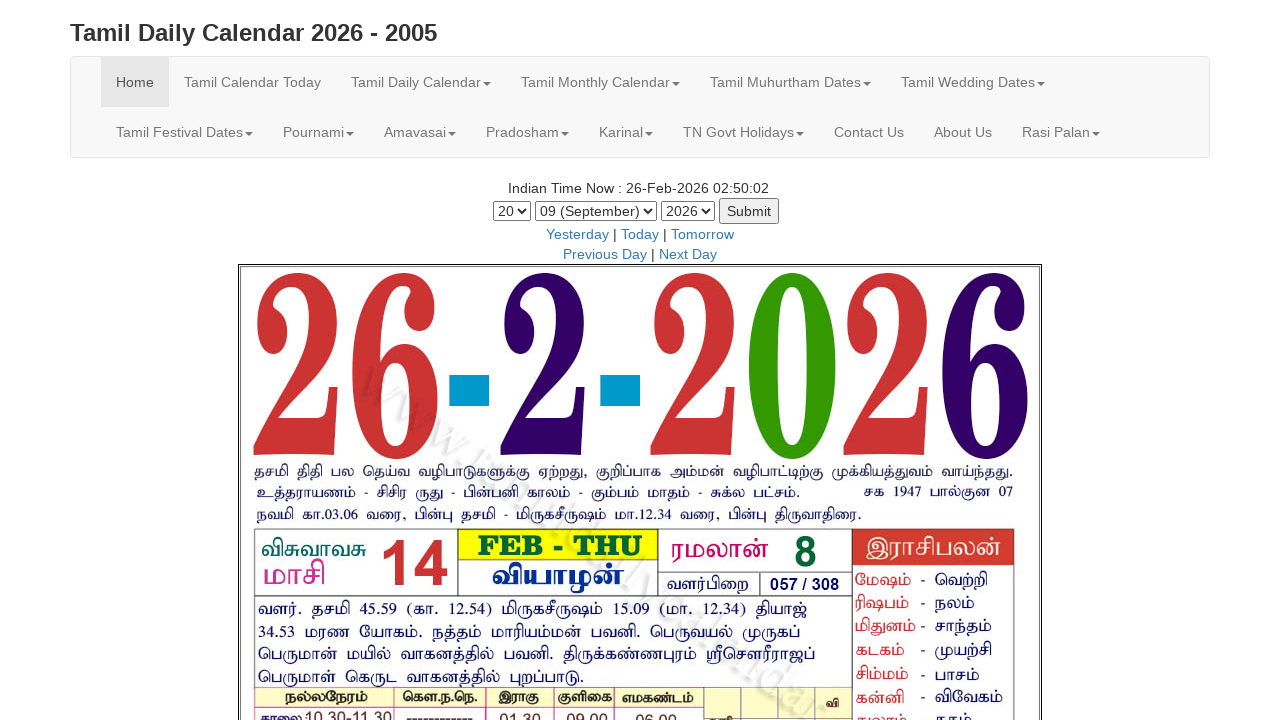

Selected year '2005' from year dropdown on select[name='year']
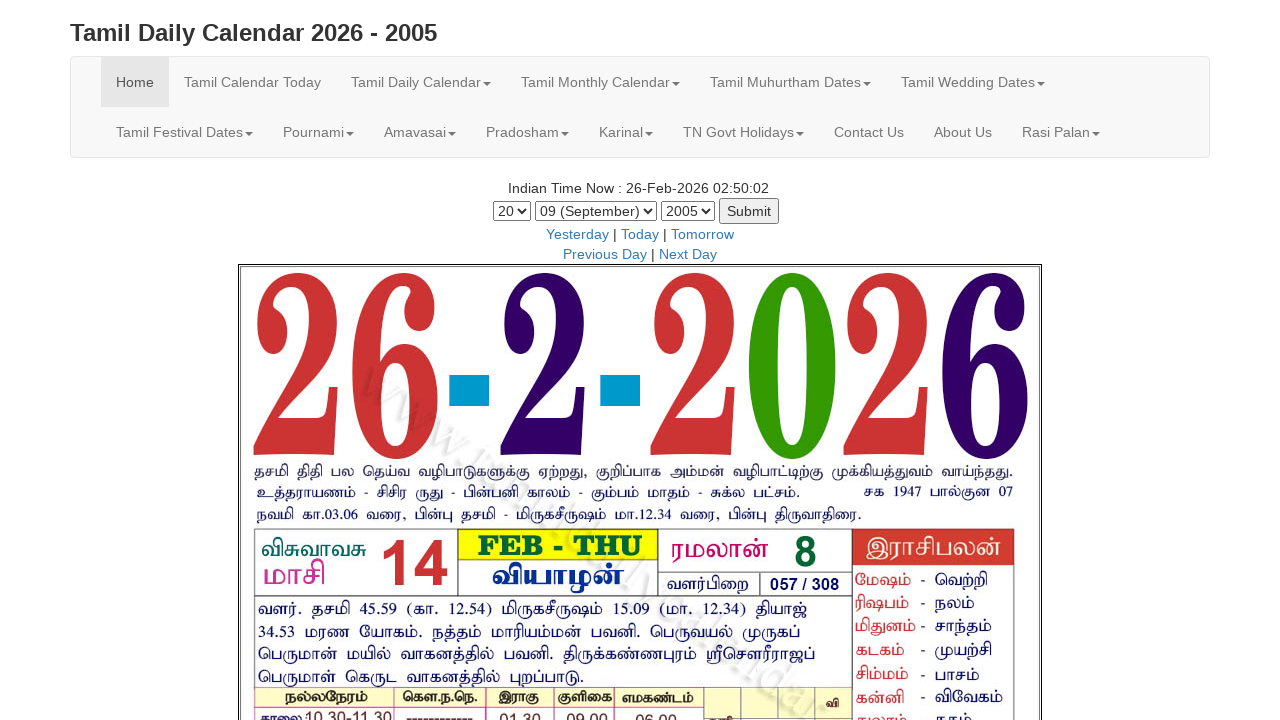

Clicked submit button to confirm date selection at (749, 211) on input[name='Submit']
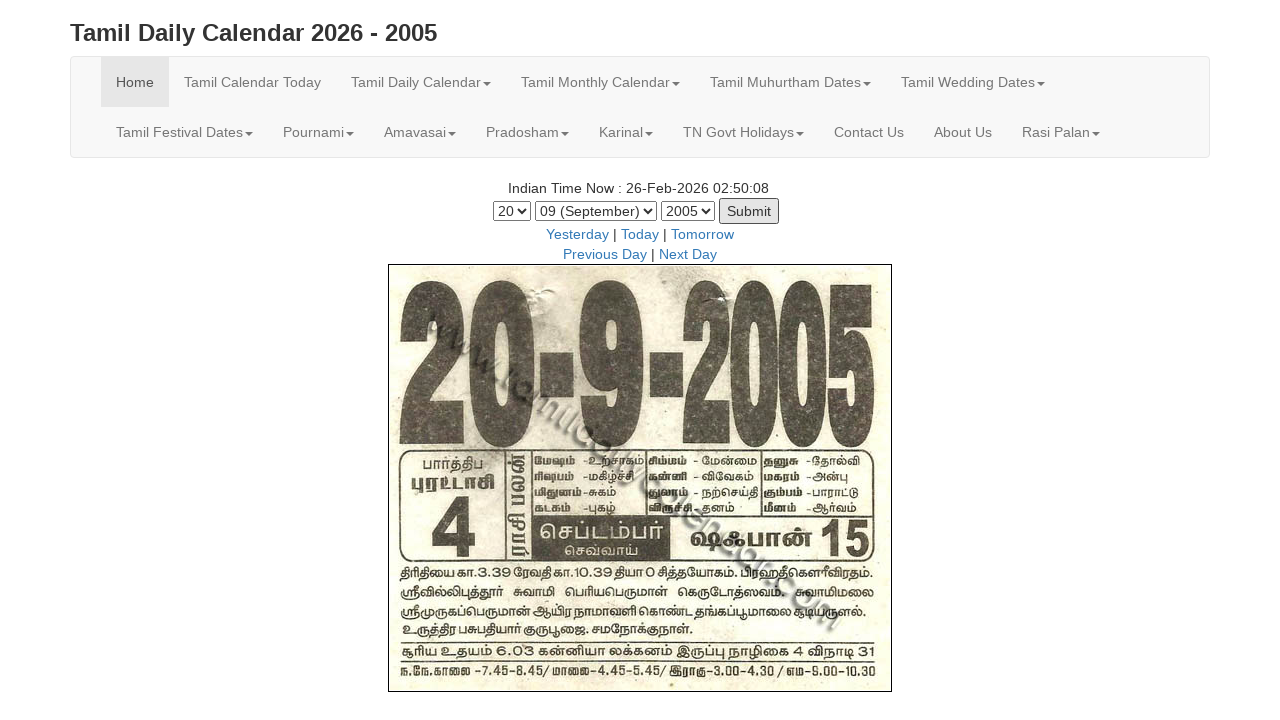

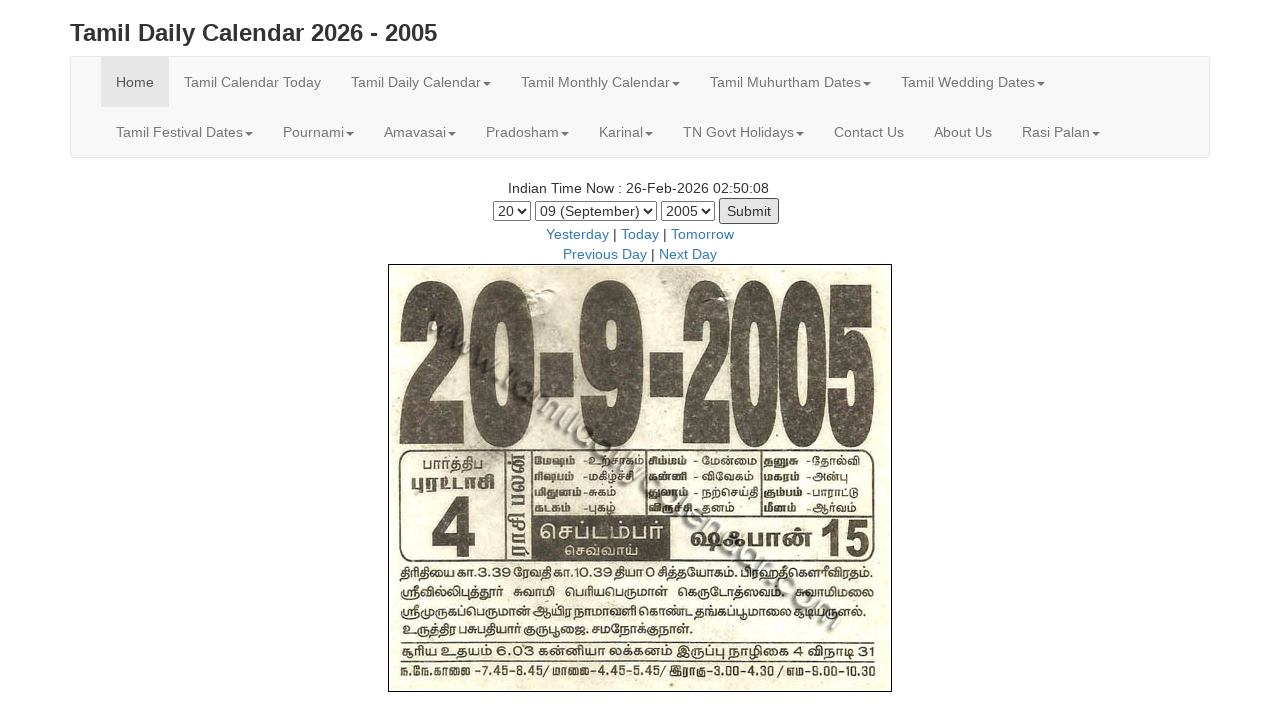